Tests drag and drop functionality by dragging an element and dropping it onto a target area, followed by keyboard modifier key actions

Starting URL: https://crossbrowsertesting.github.io/drag-and-drop.html

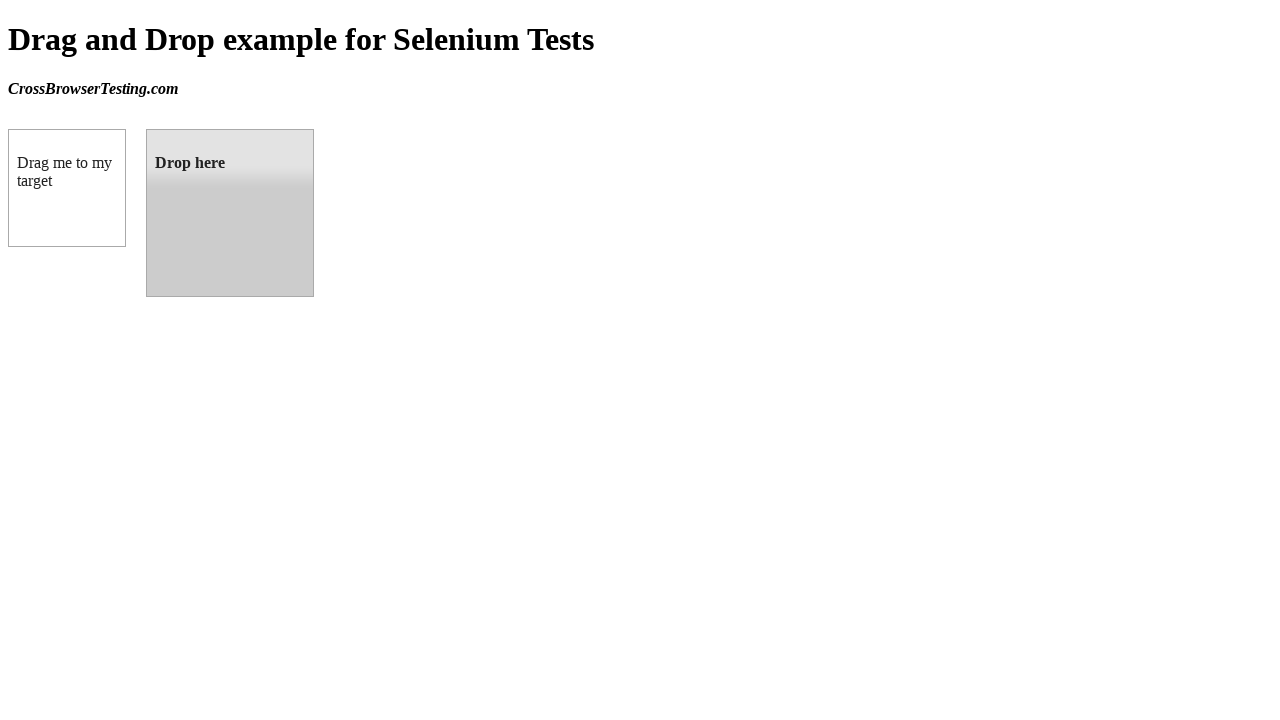

Navigated to drag and drop test page
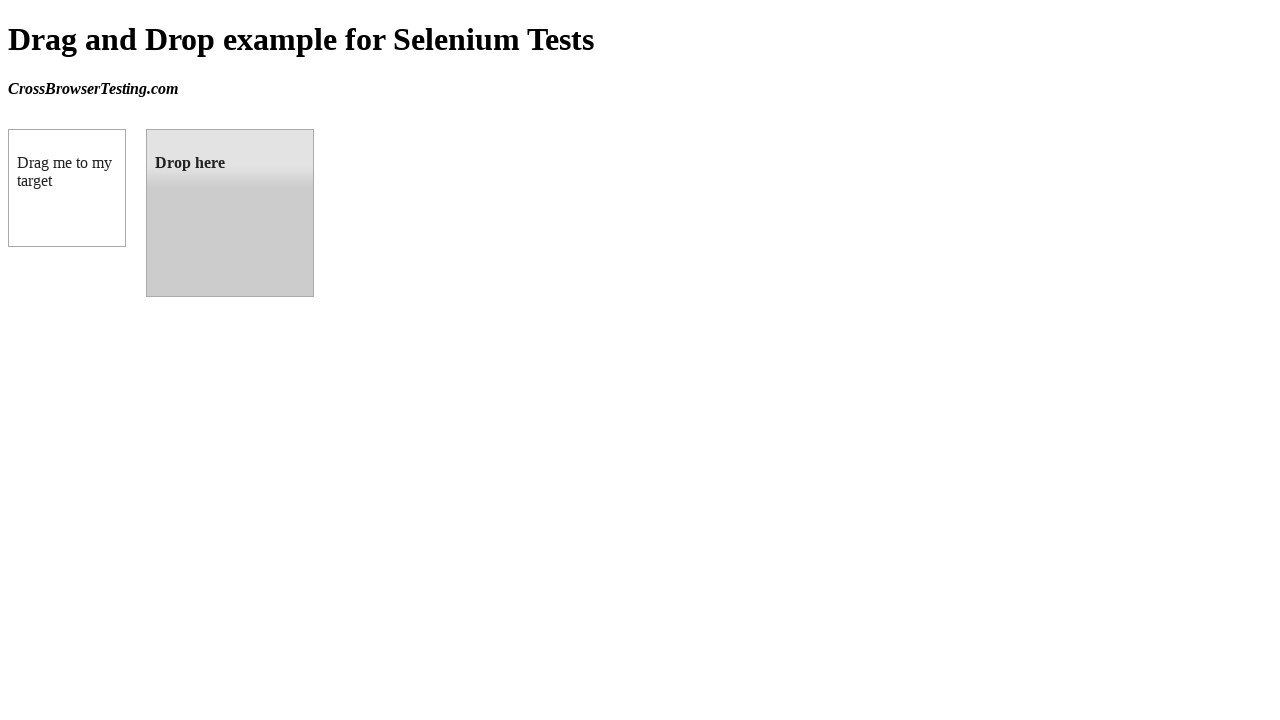

Set viewport size to 1920x1080
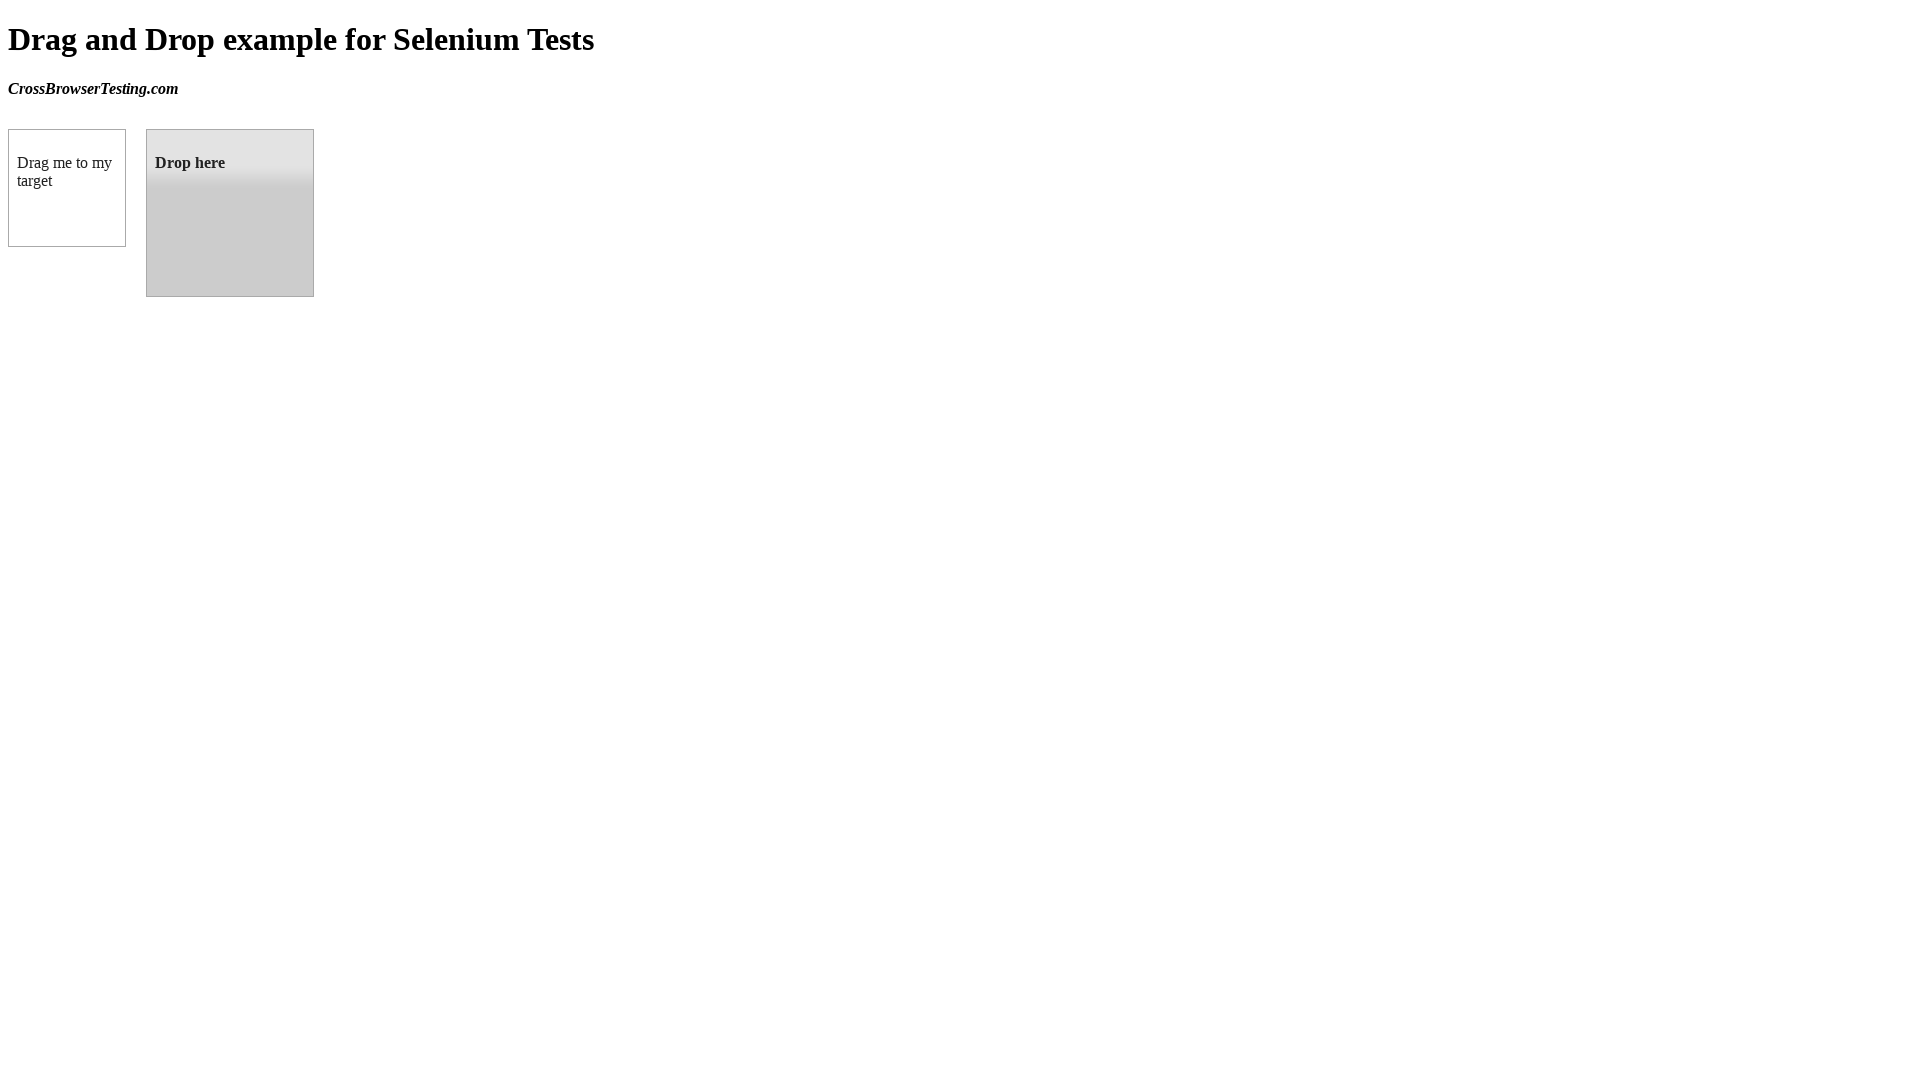

Located draggable element
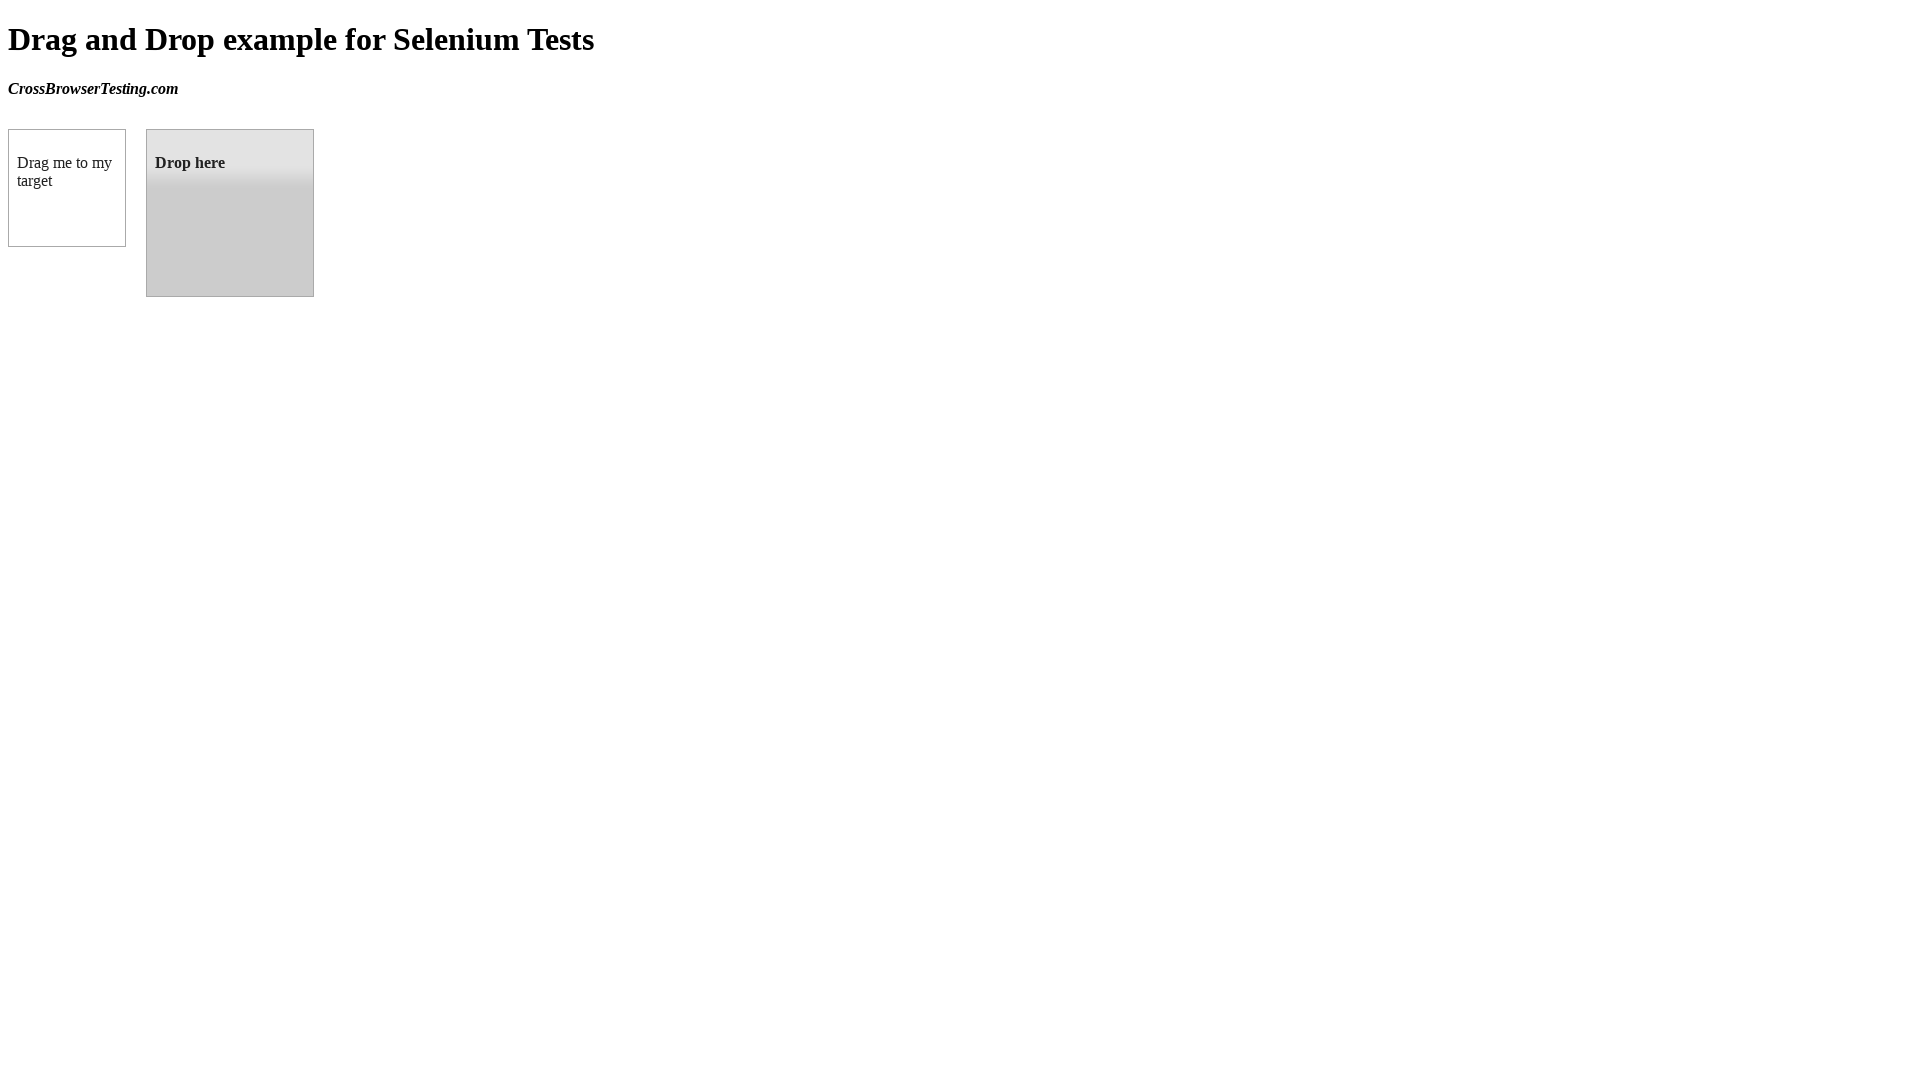

Located droppable element
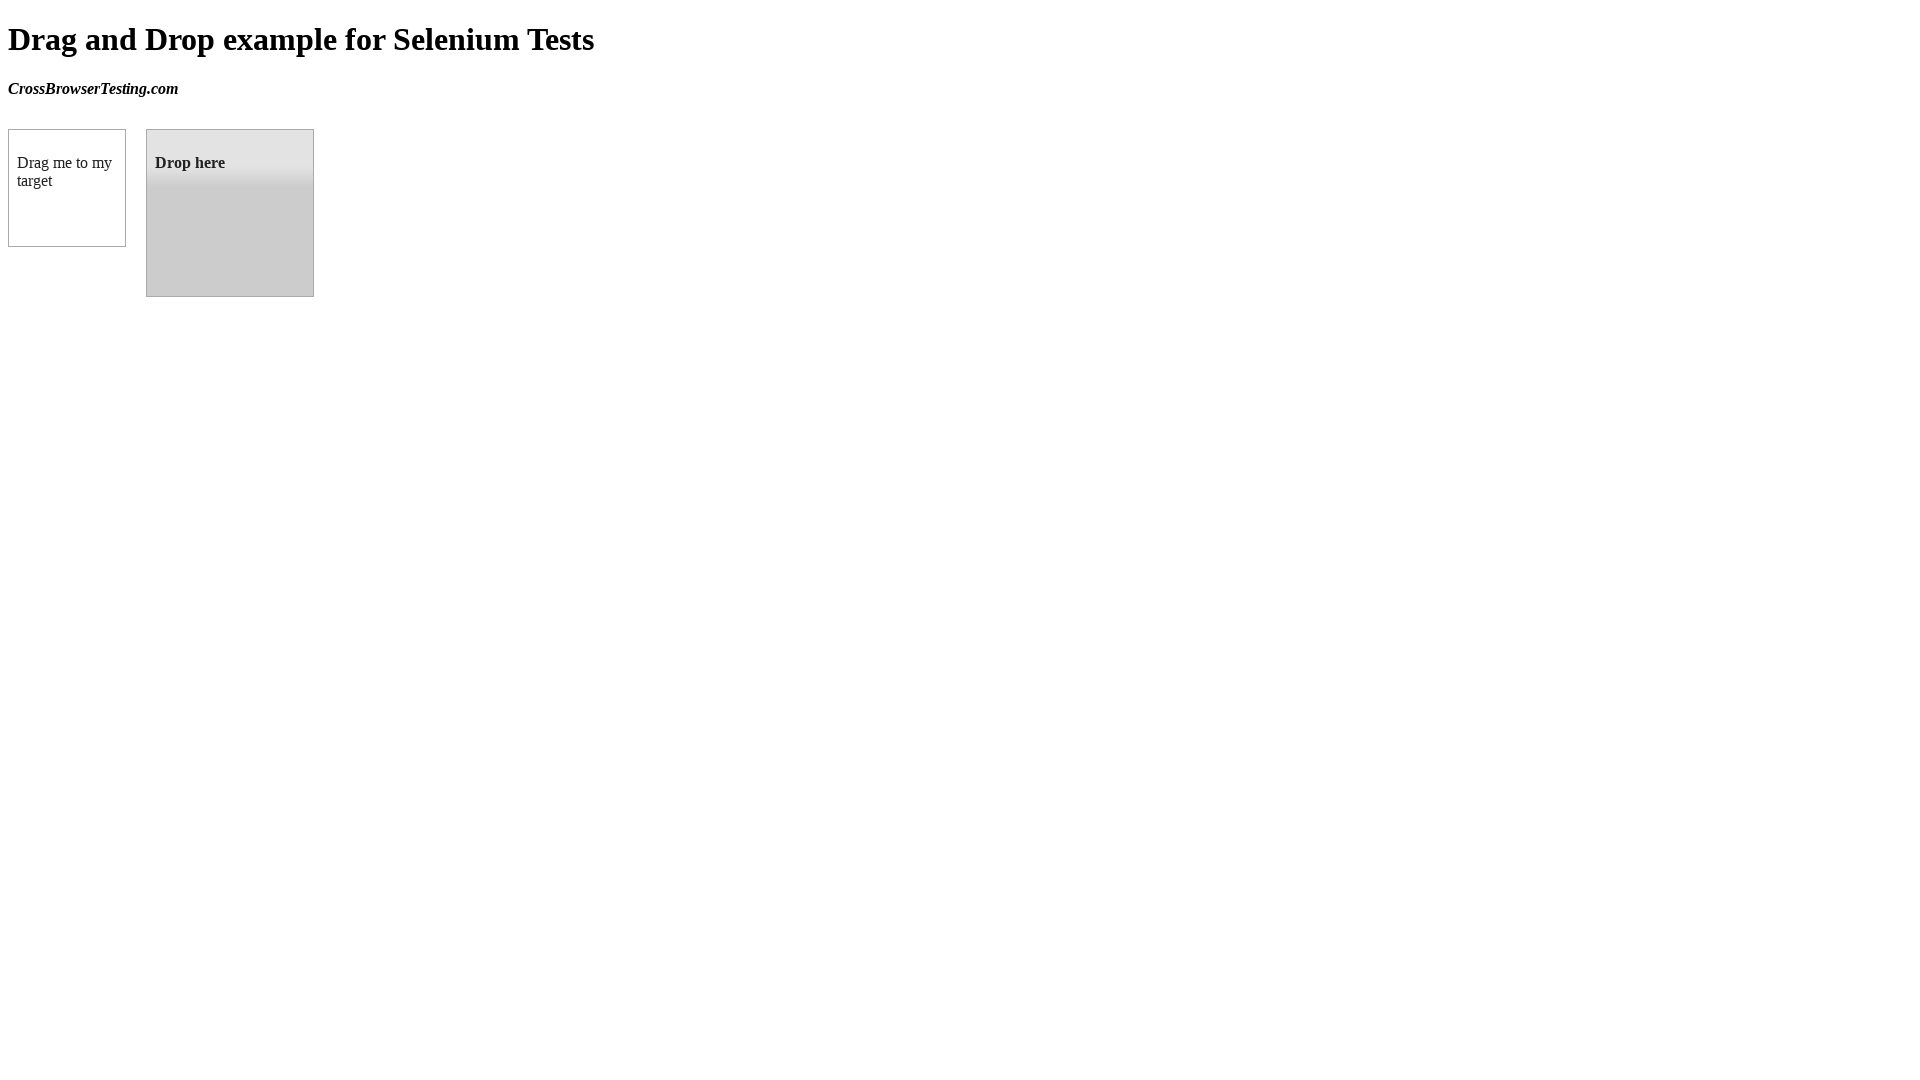

Dragged element onto drop target at (230, 213)
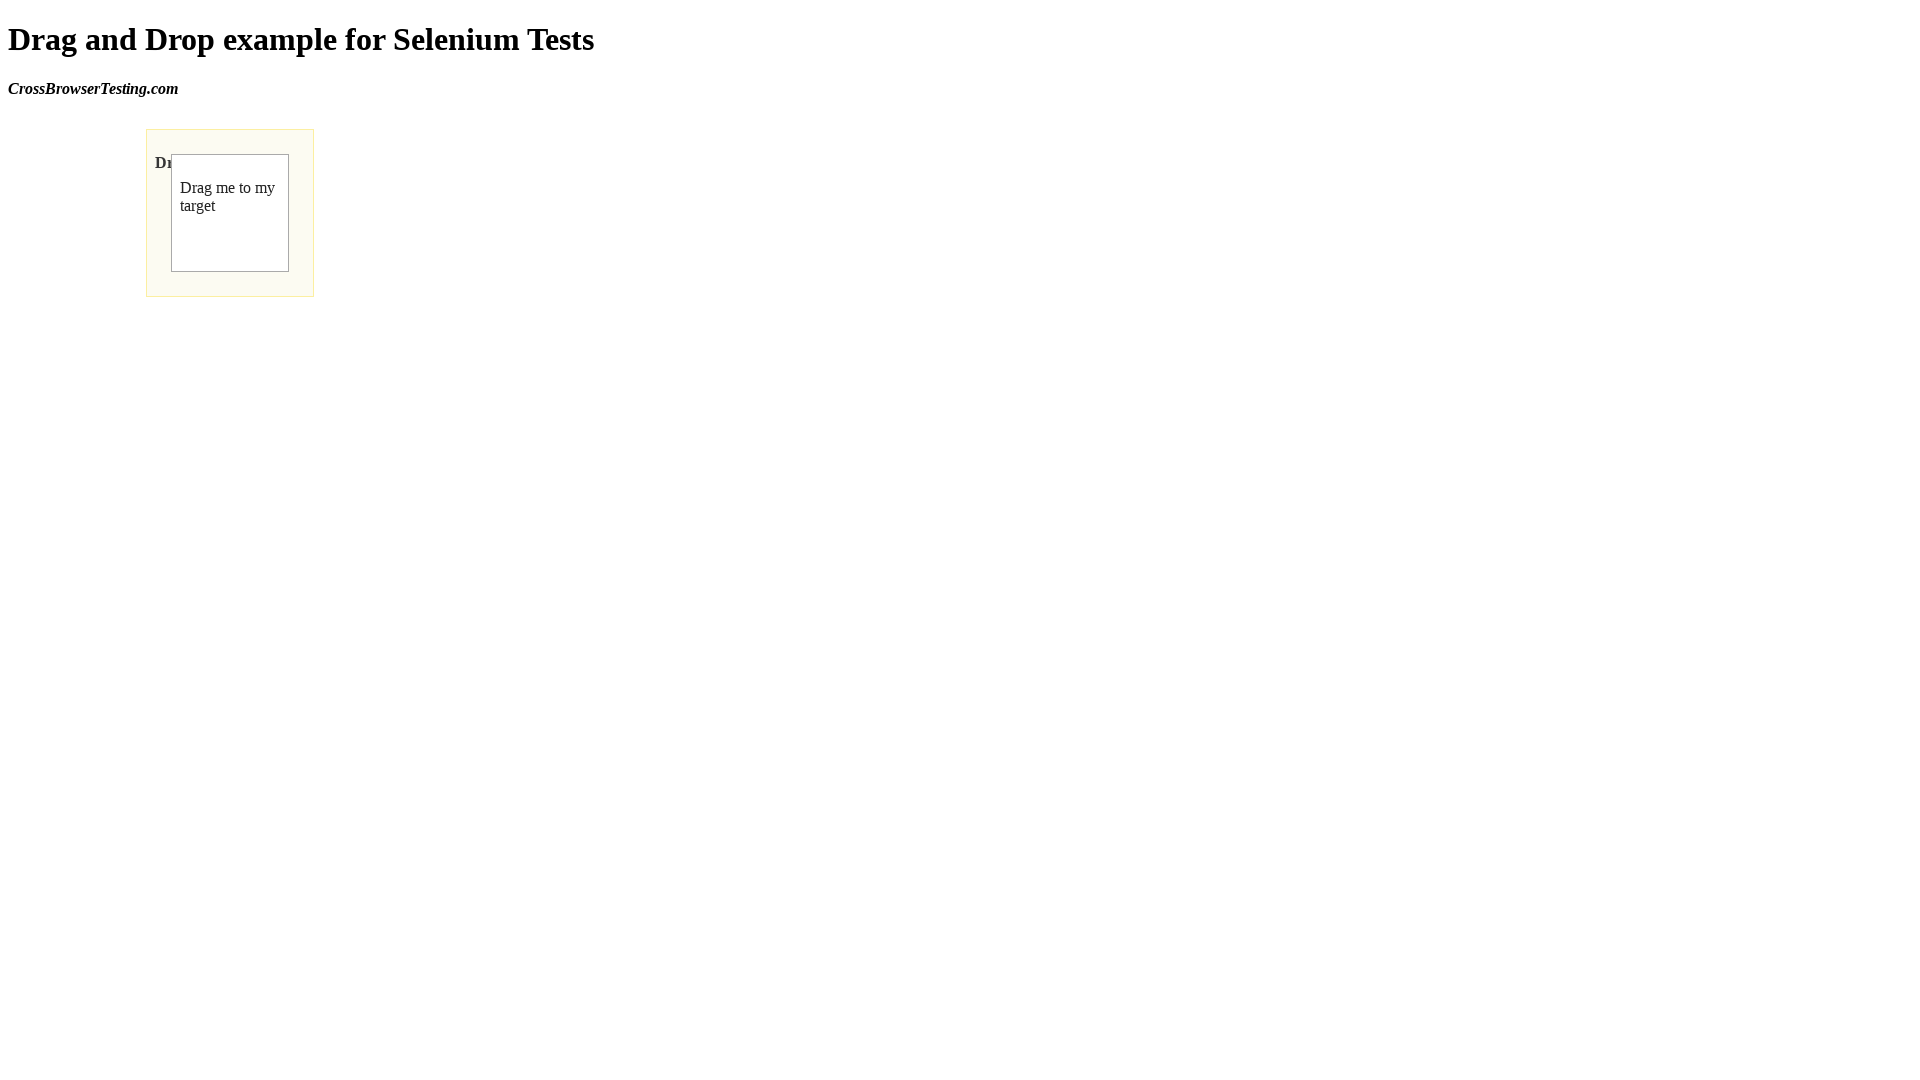

Waited 1 second for drag and drop to complete
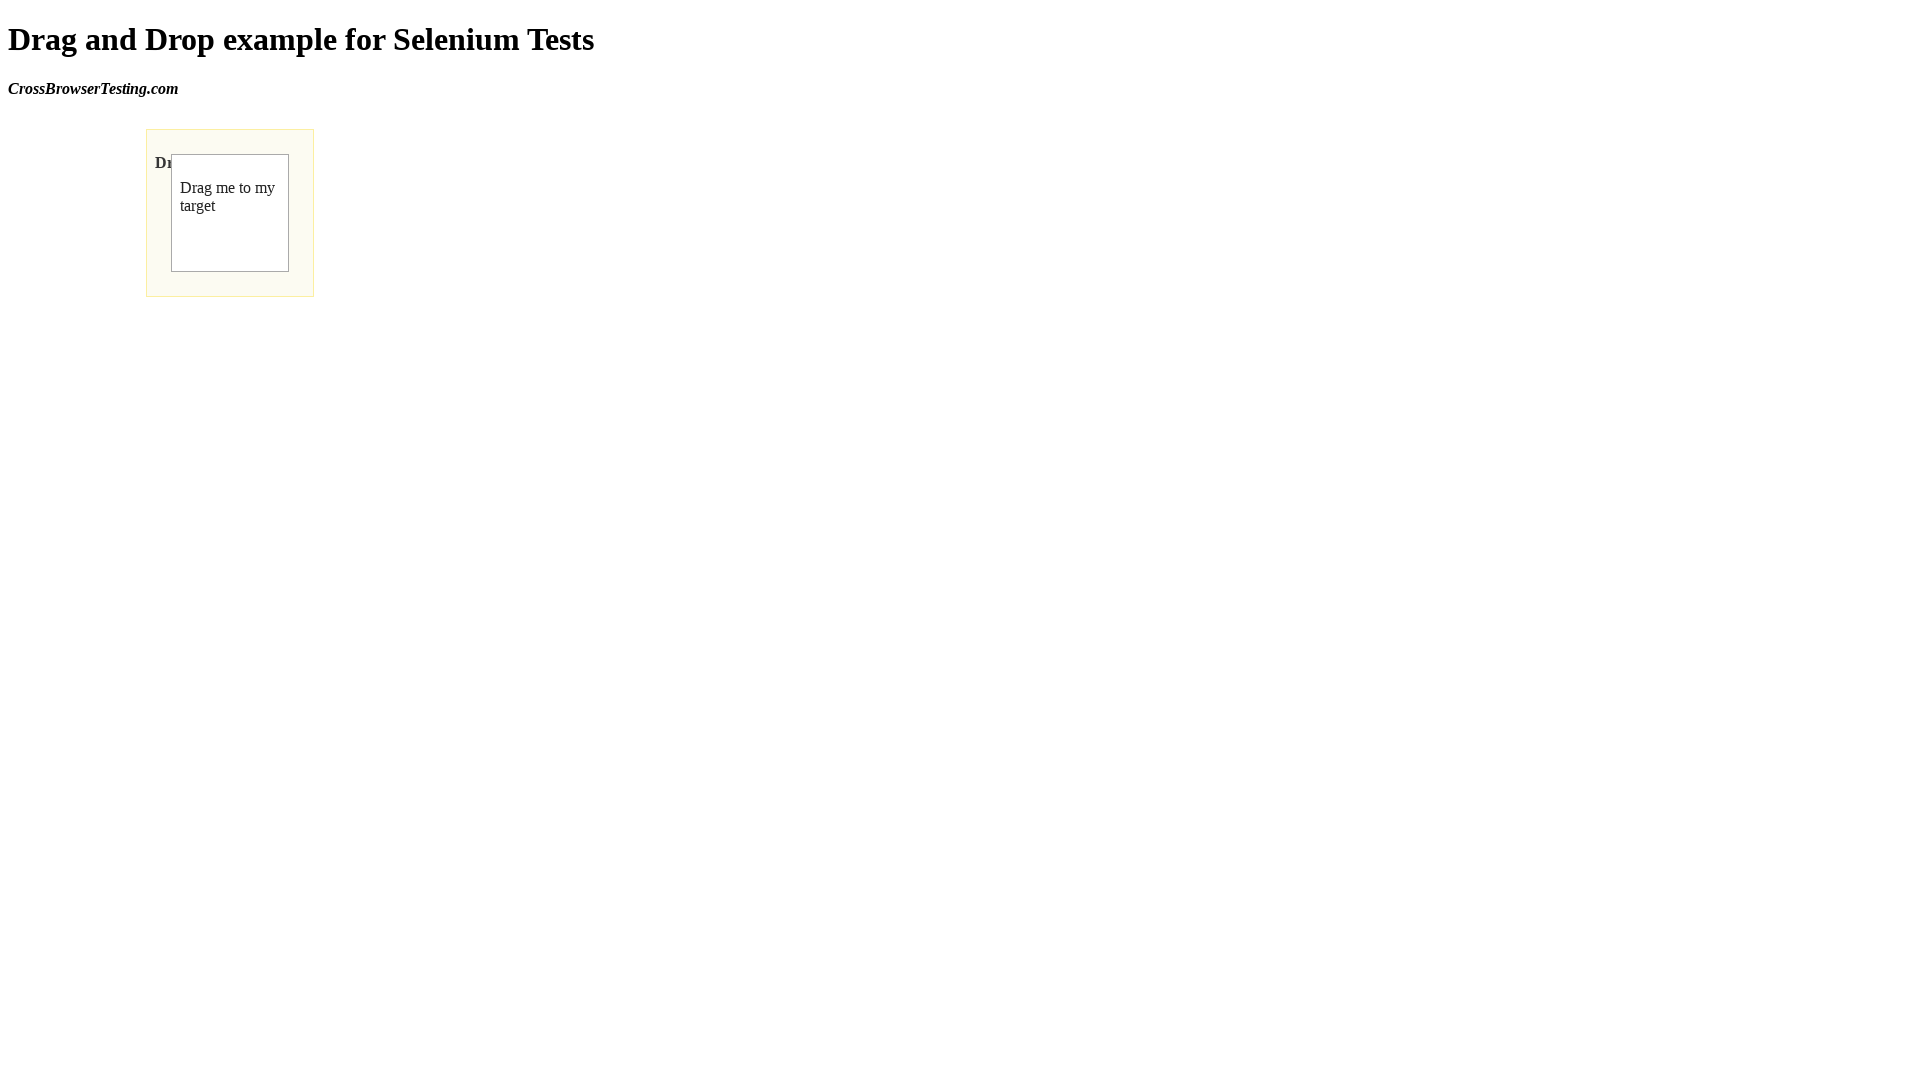

Pressed Control key down
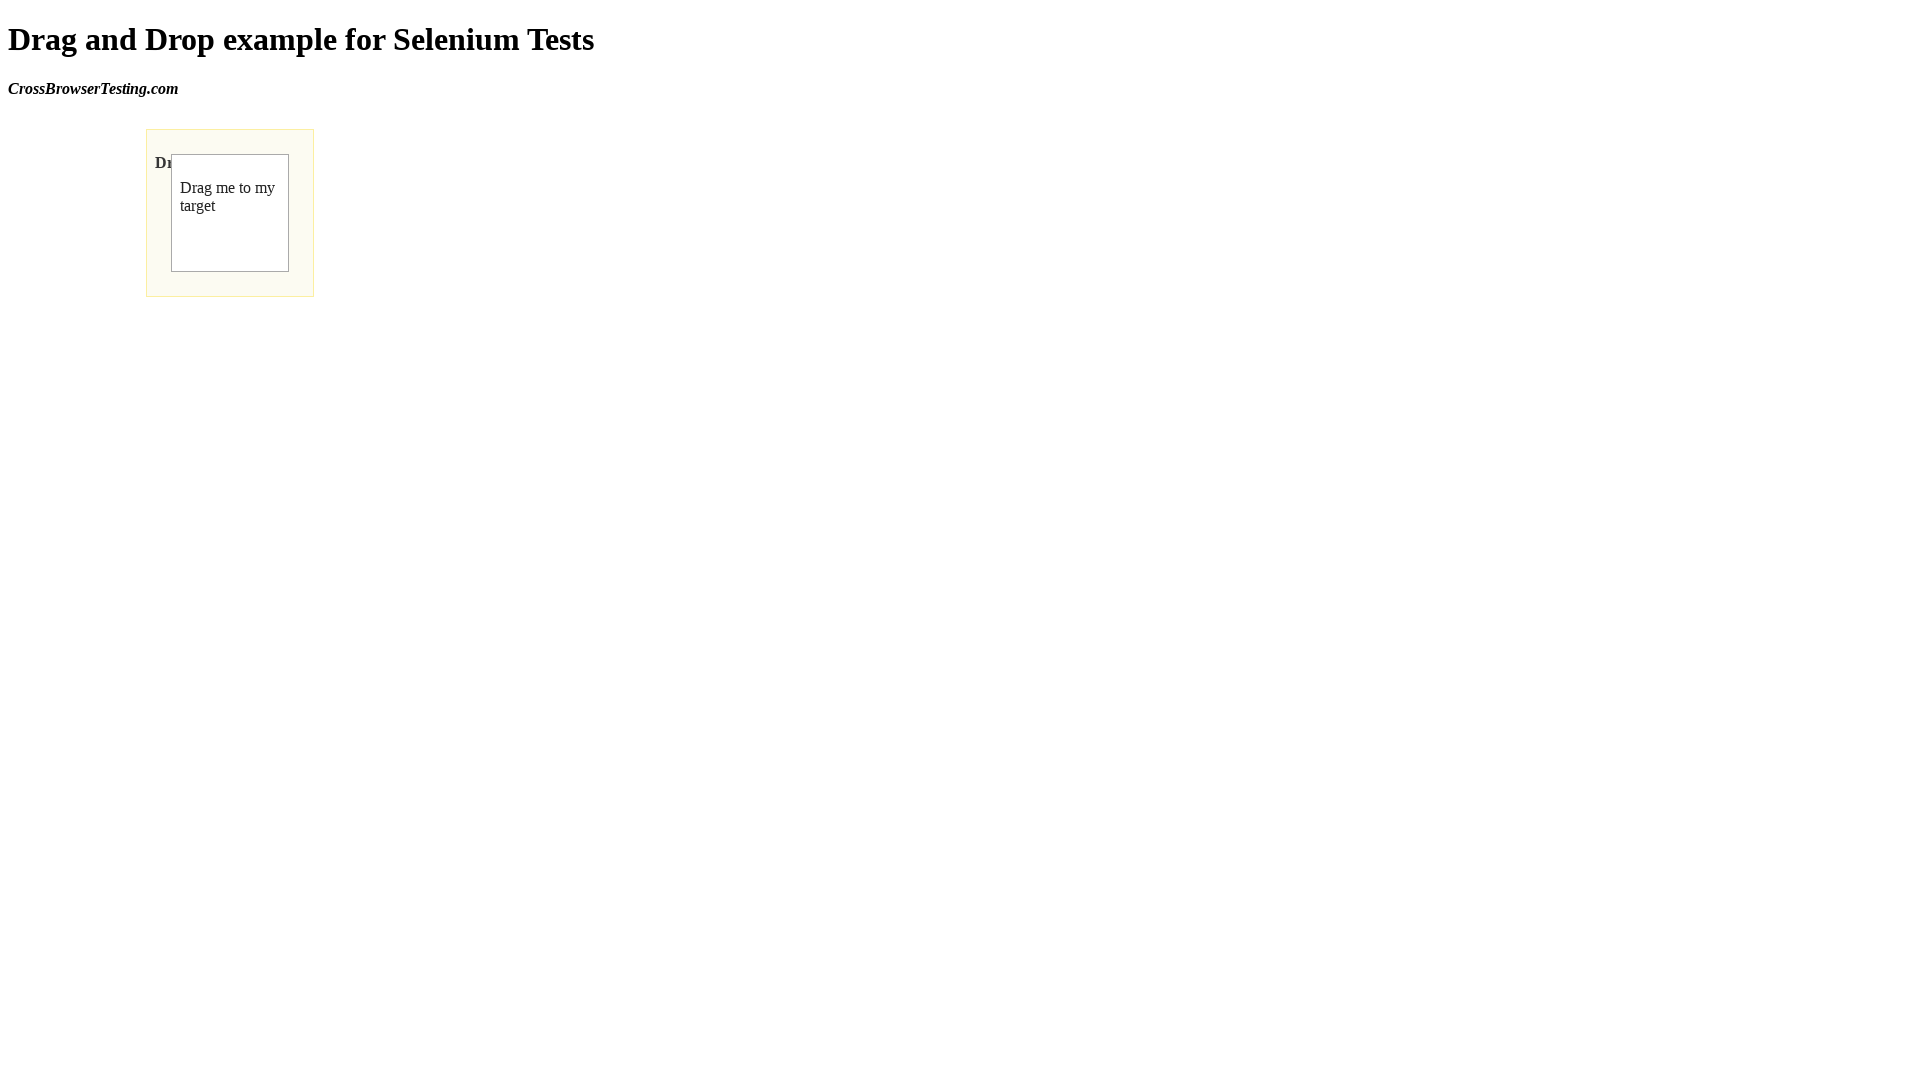

Pressed Shift key down
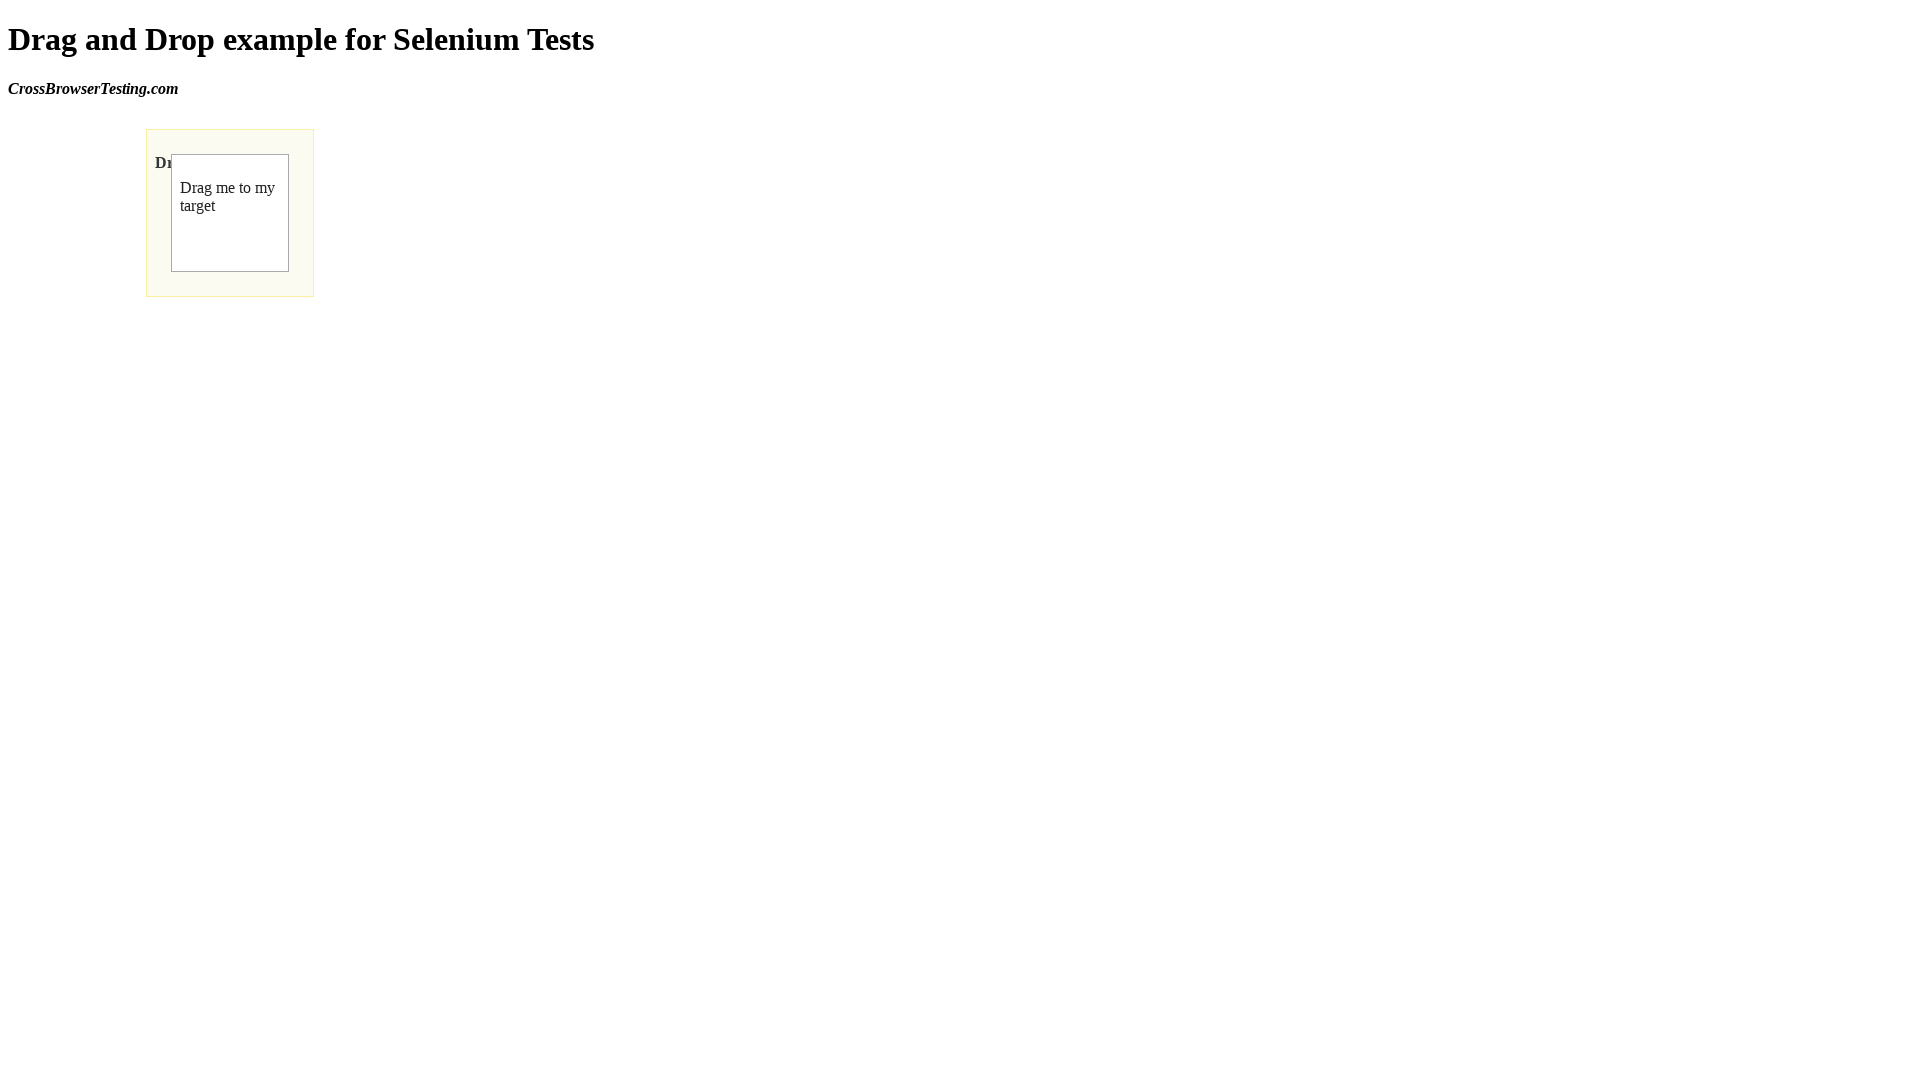

Released Control key
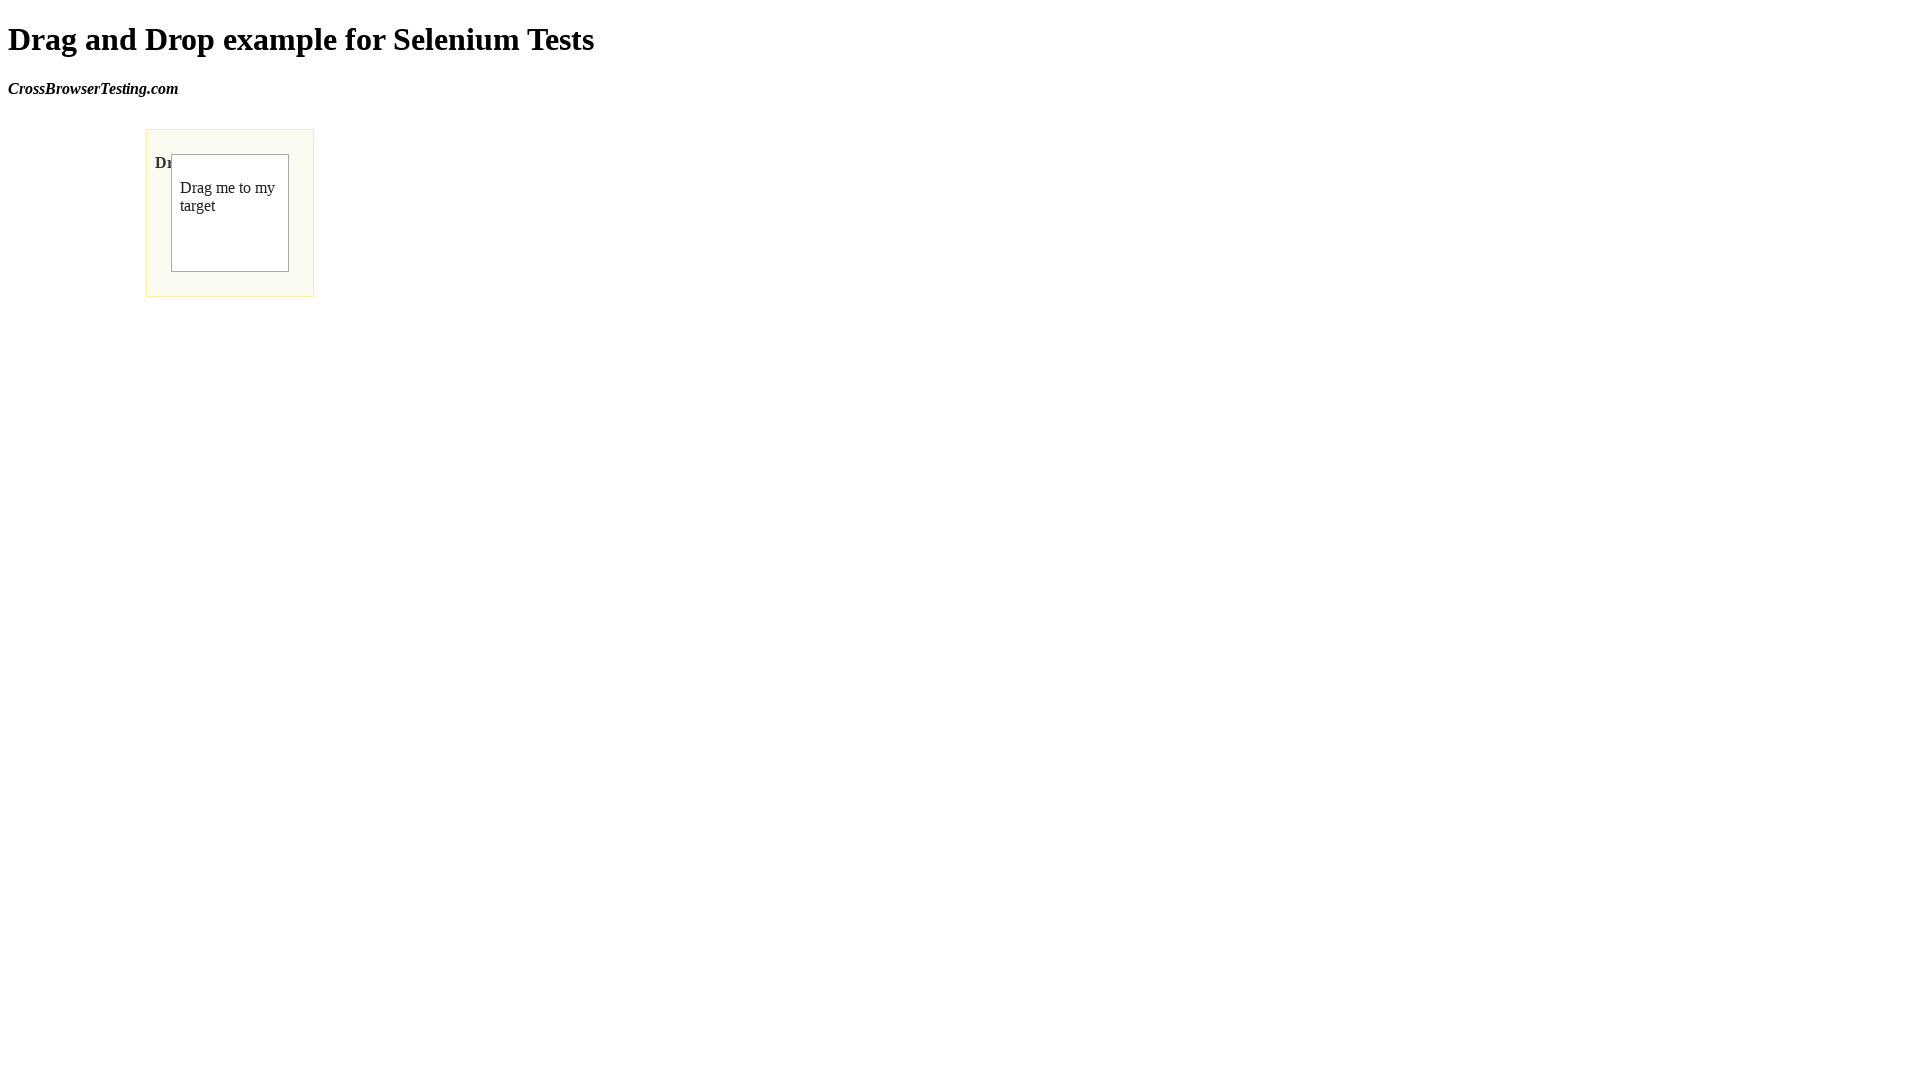

Released Shift key
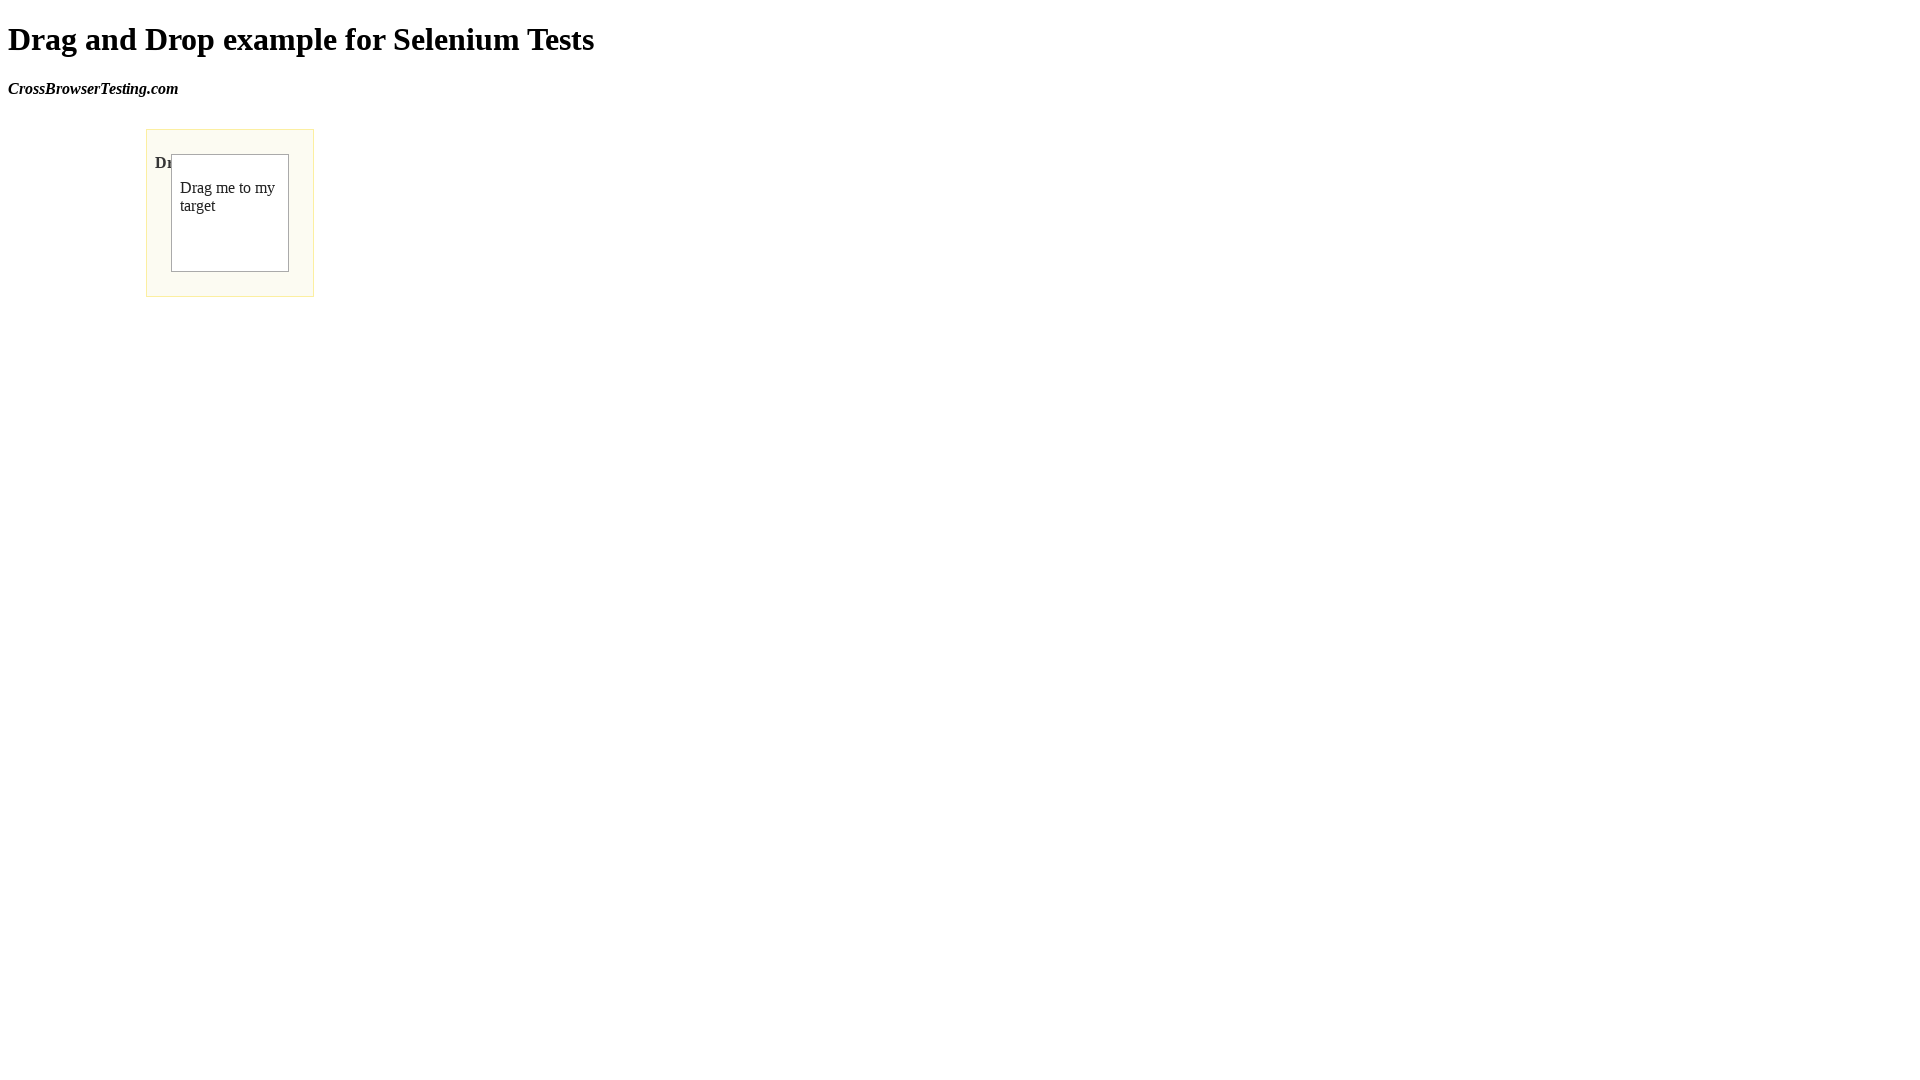

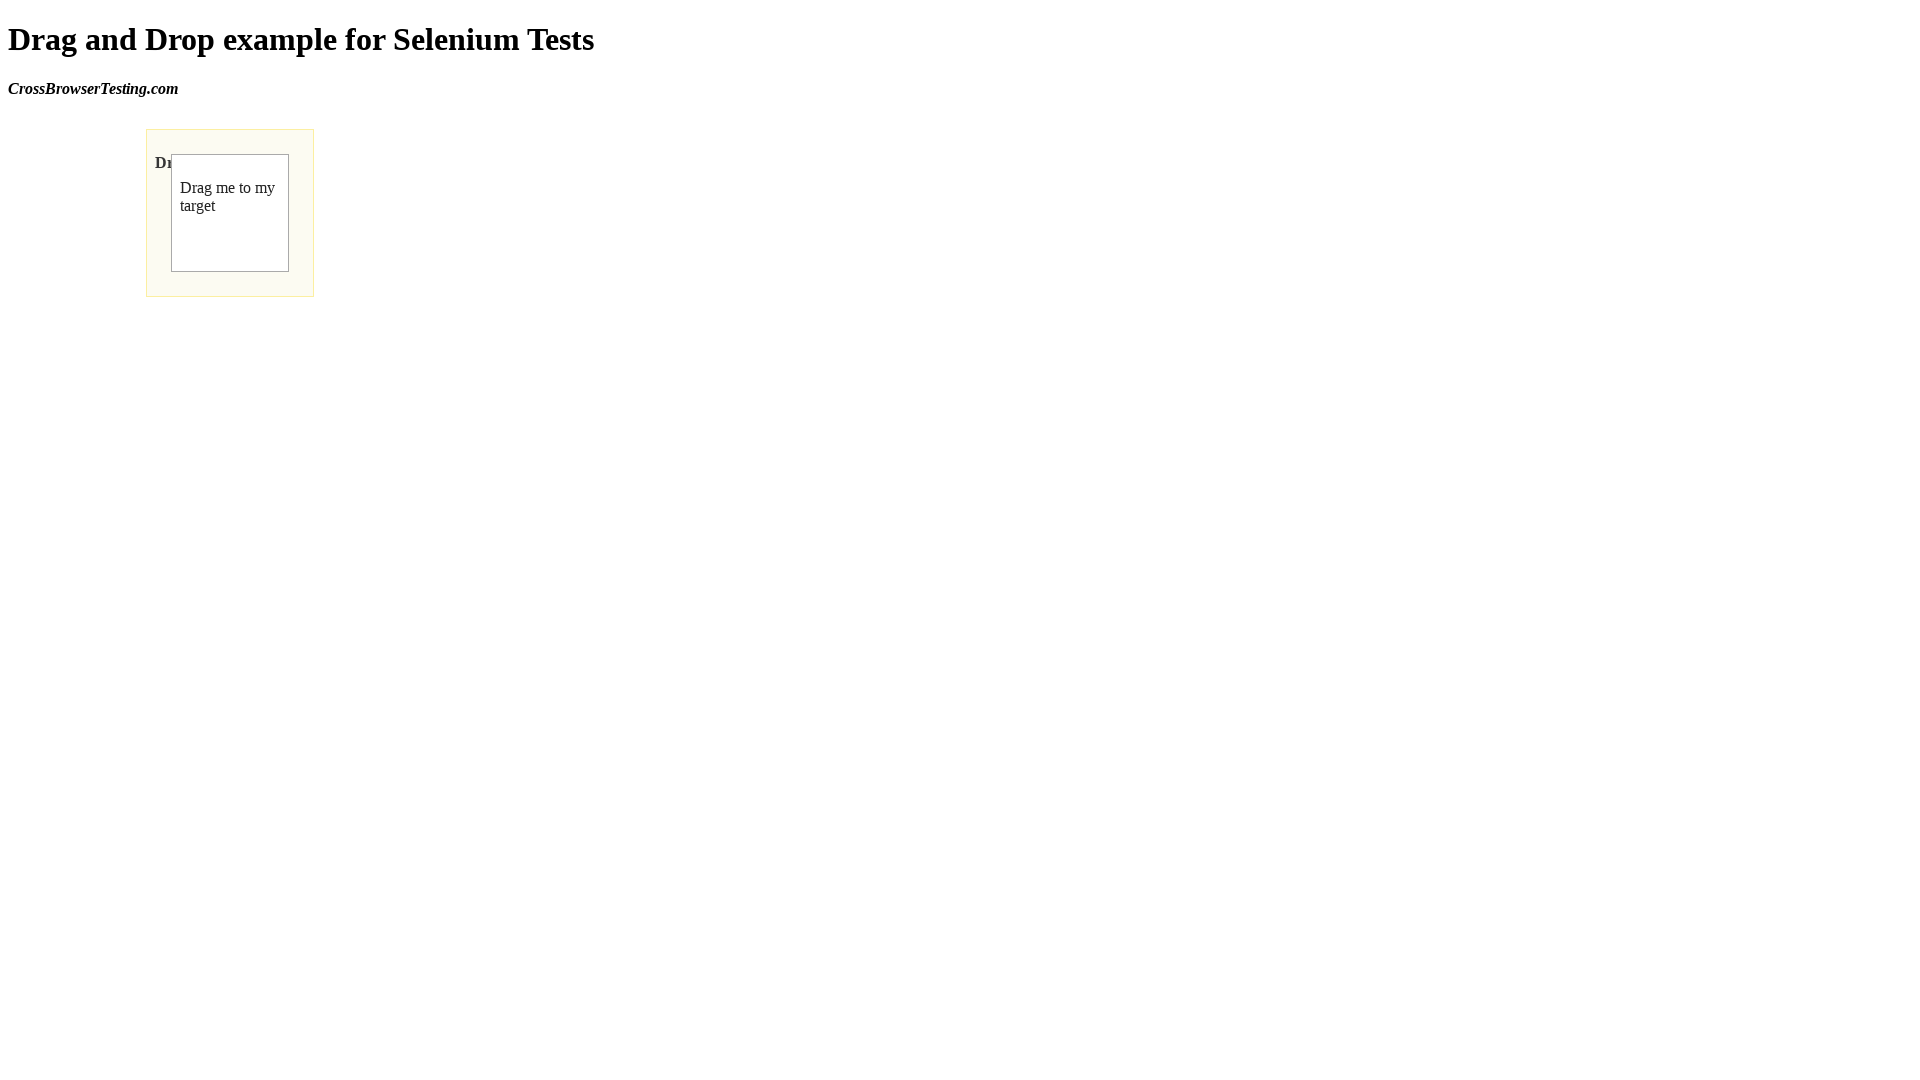